Navigates to the Art of Testing website and clicks on the "Manual" link in the navigation menu.

Starting URL: https://artoftesting.com/

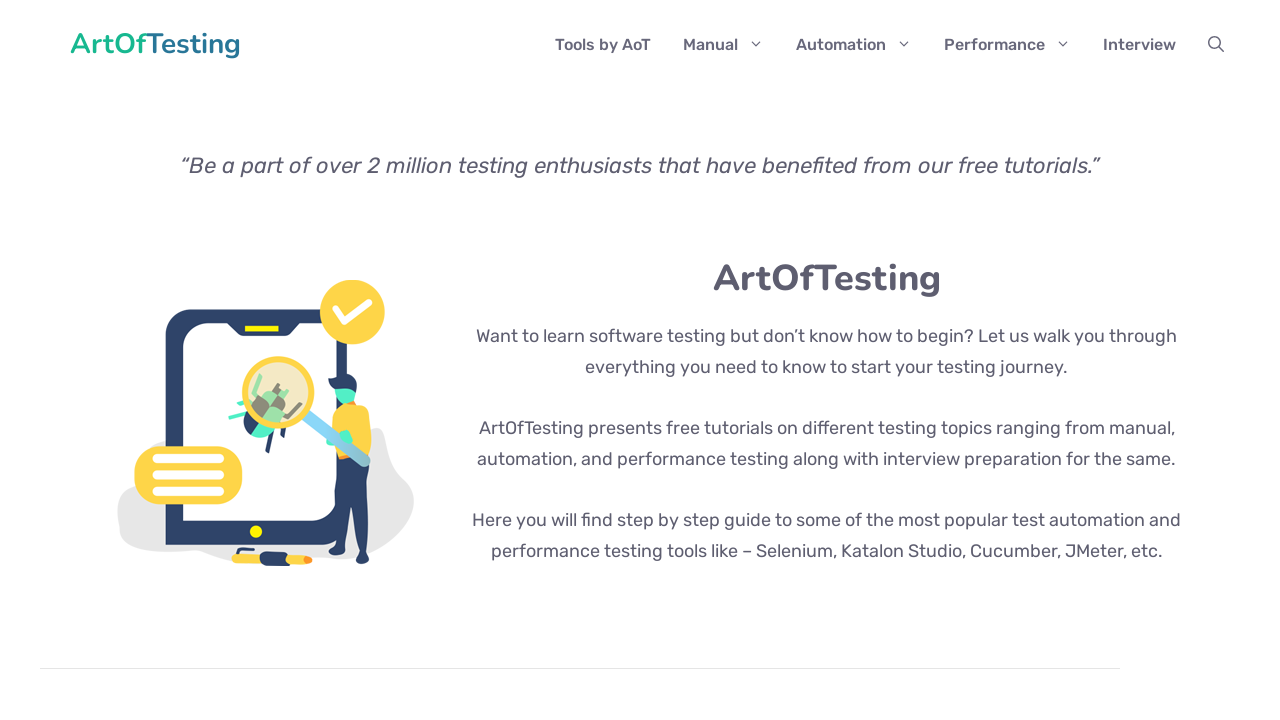

Clicked on the 'Manual' link in navigation menu at (724, 45) on xpath=//a[text()='Manual']
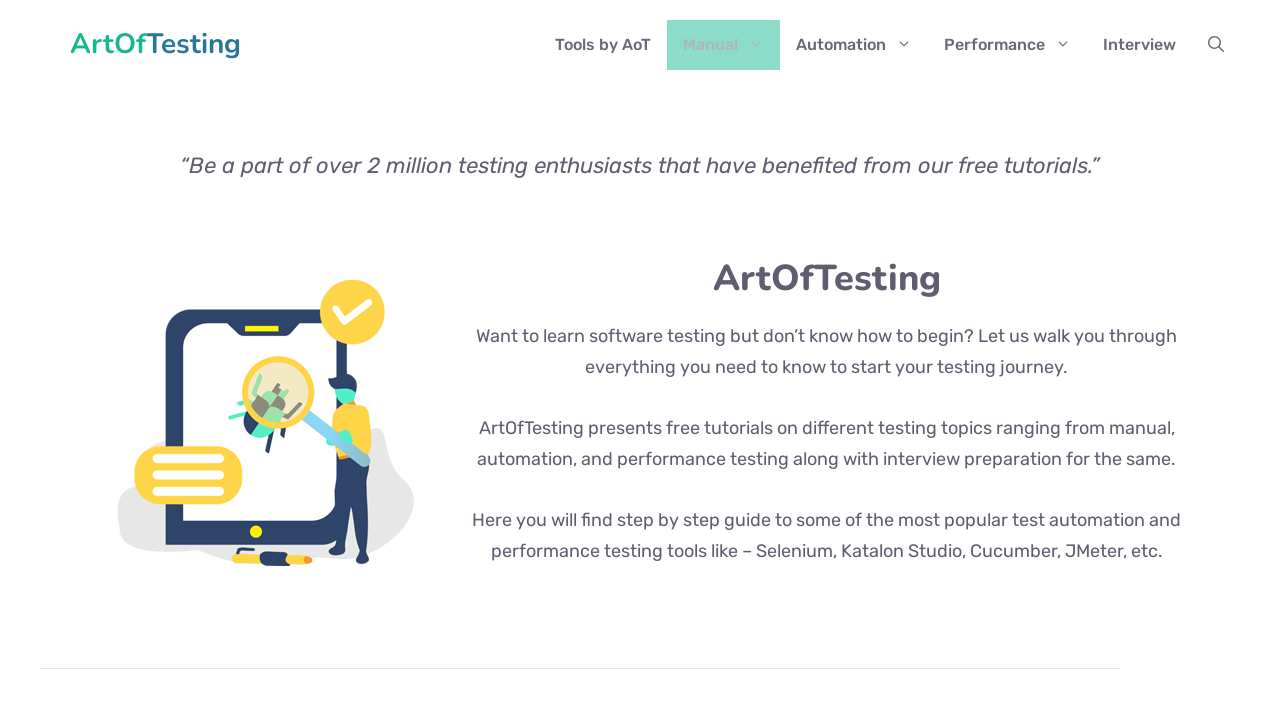

Page loaded after clicking Manual link
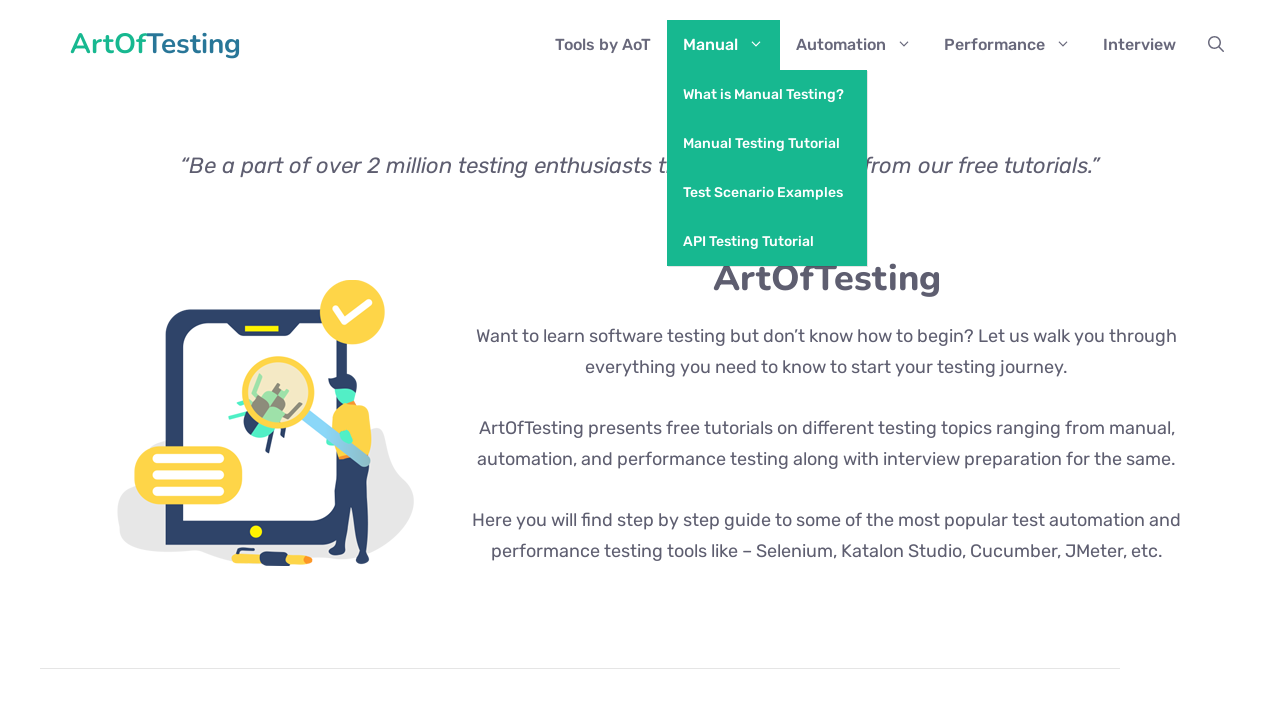

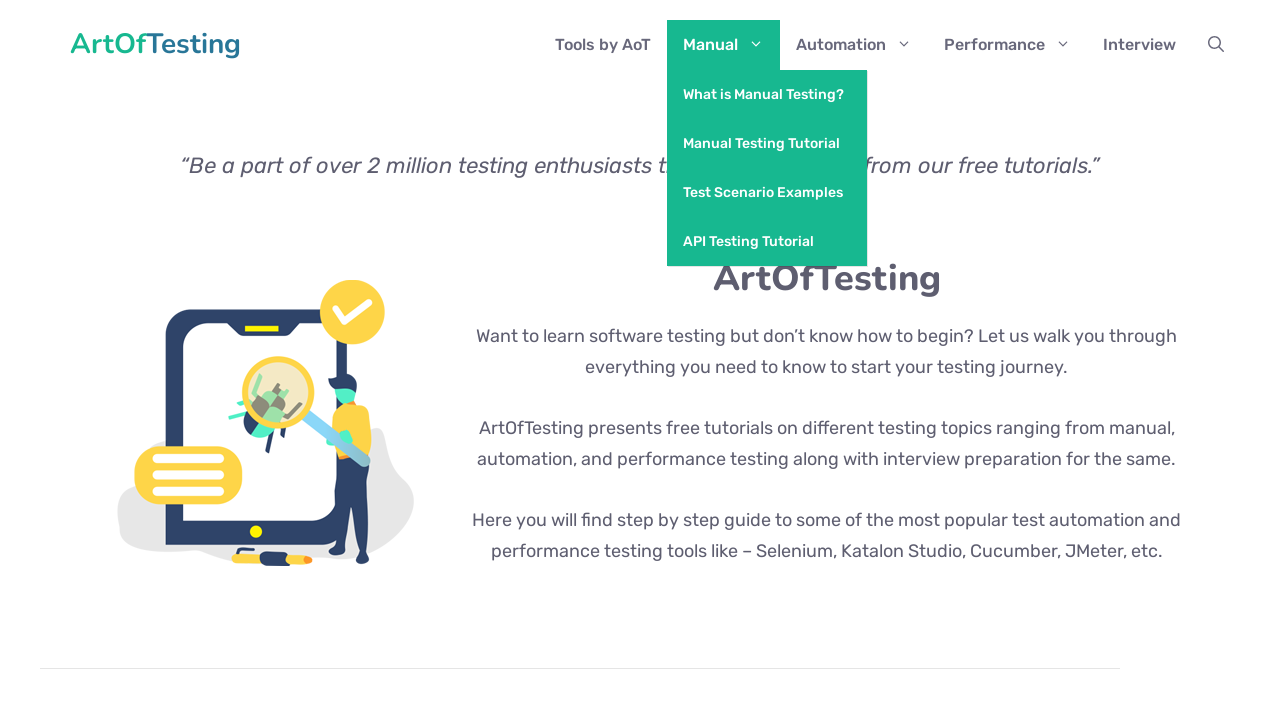